Tests multiple window handling by clicking a button that opens multiple windows, iterating through all pages to find a specific one by title, and filling a form field on that page

Starting URL: https://www.leafground.com/window.xhtml

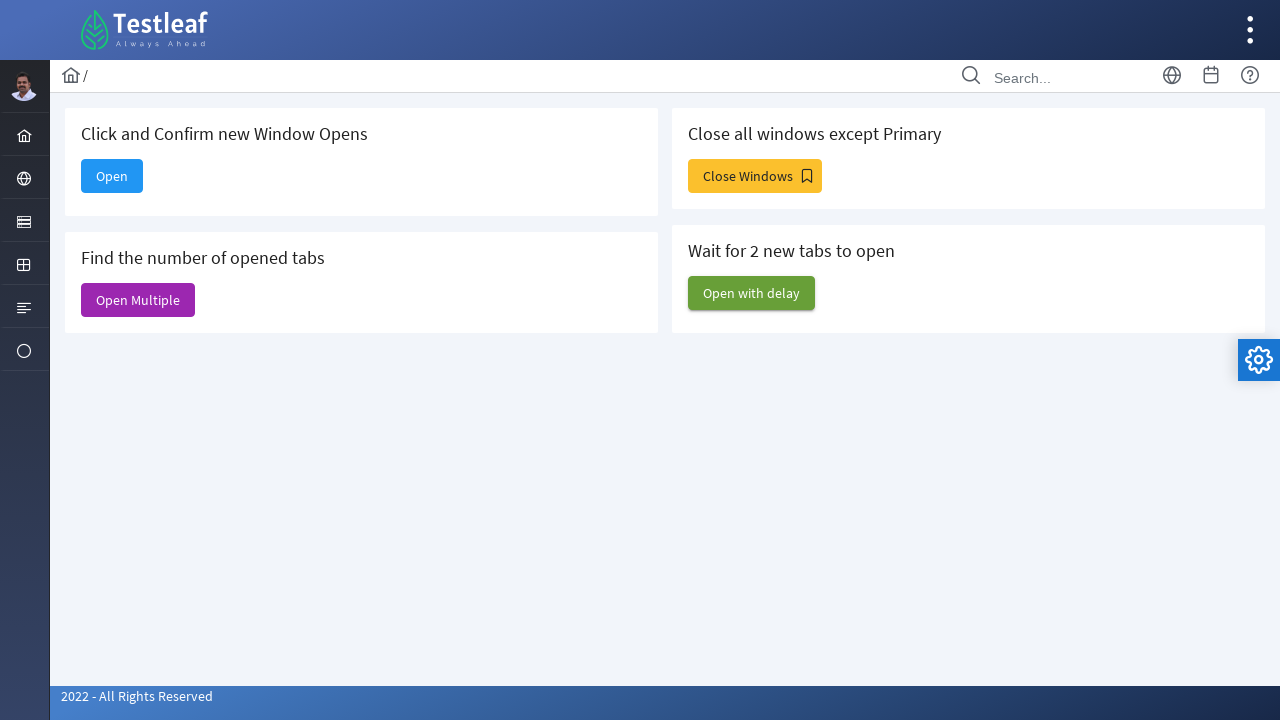

Clicked 'Open Multiple' button to open multiple windows at (138, 300) on xpath=//span[text()='Open Multiple']
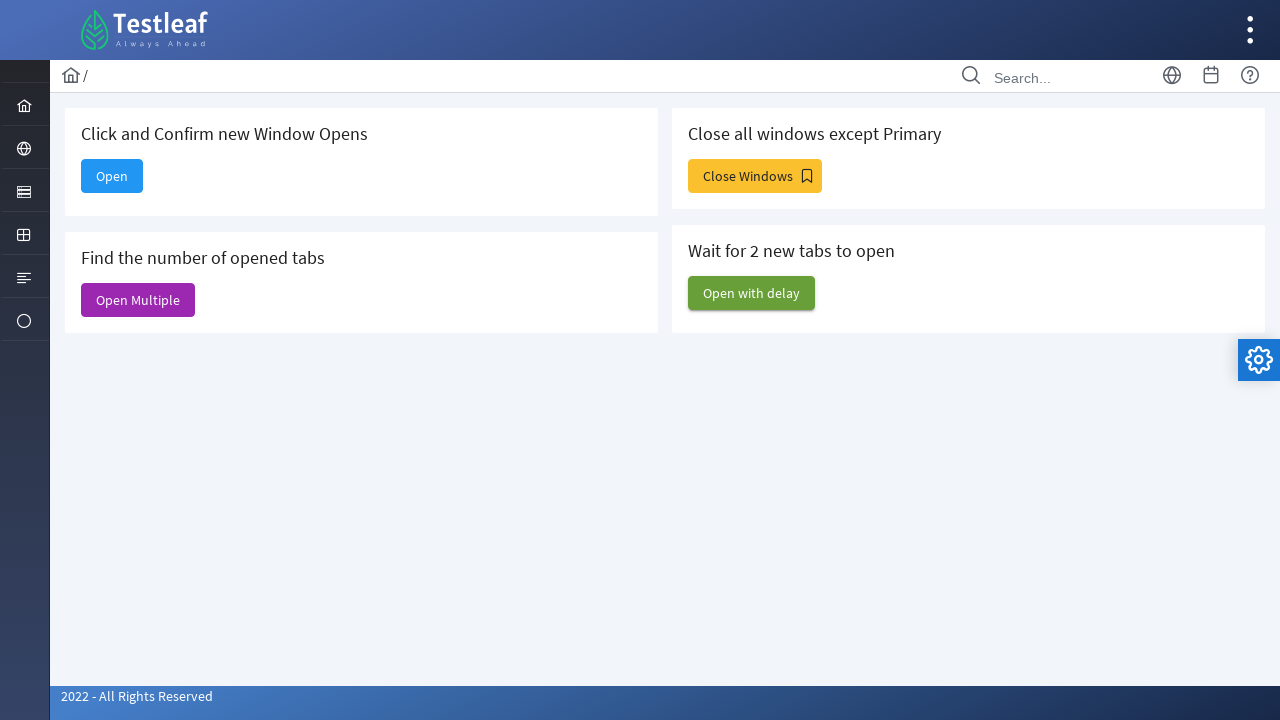

New page was opened and captured
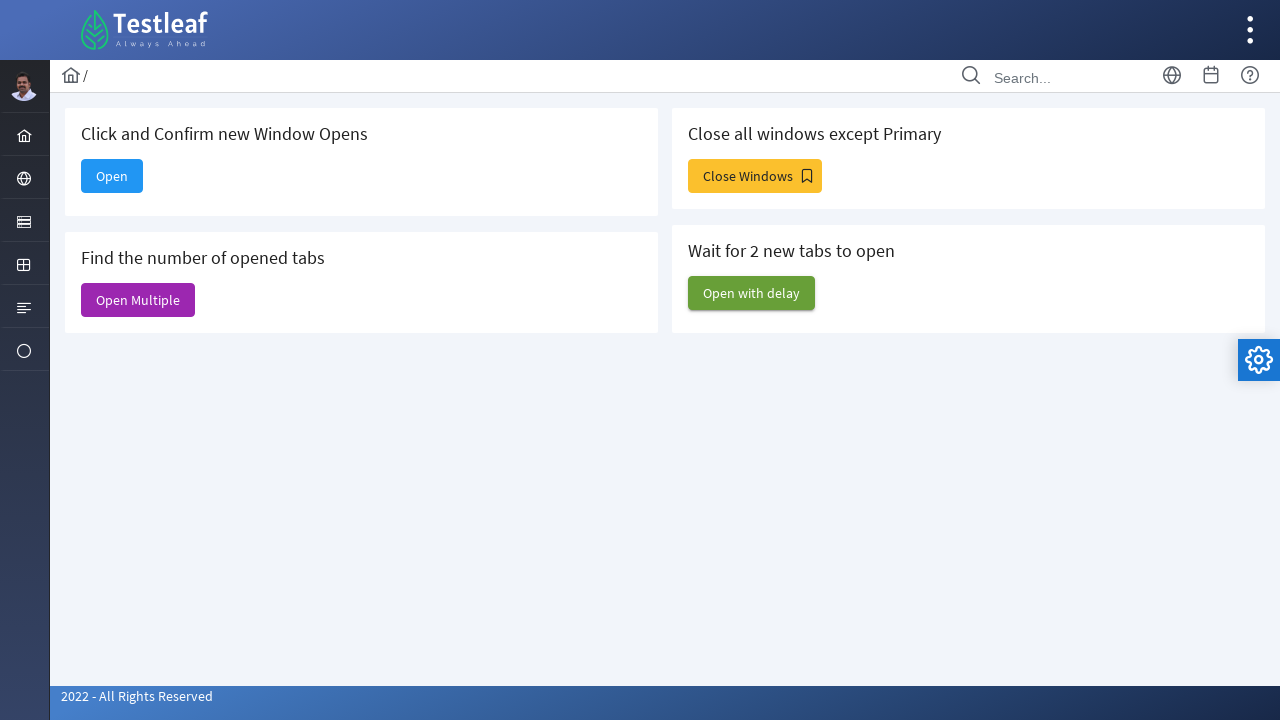

Waited 3 seconds for pages to fully load
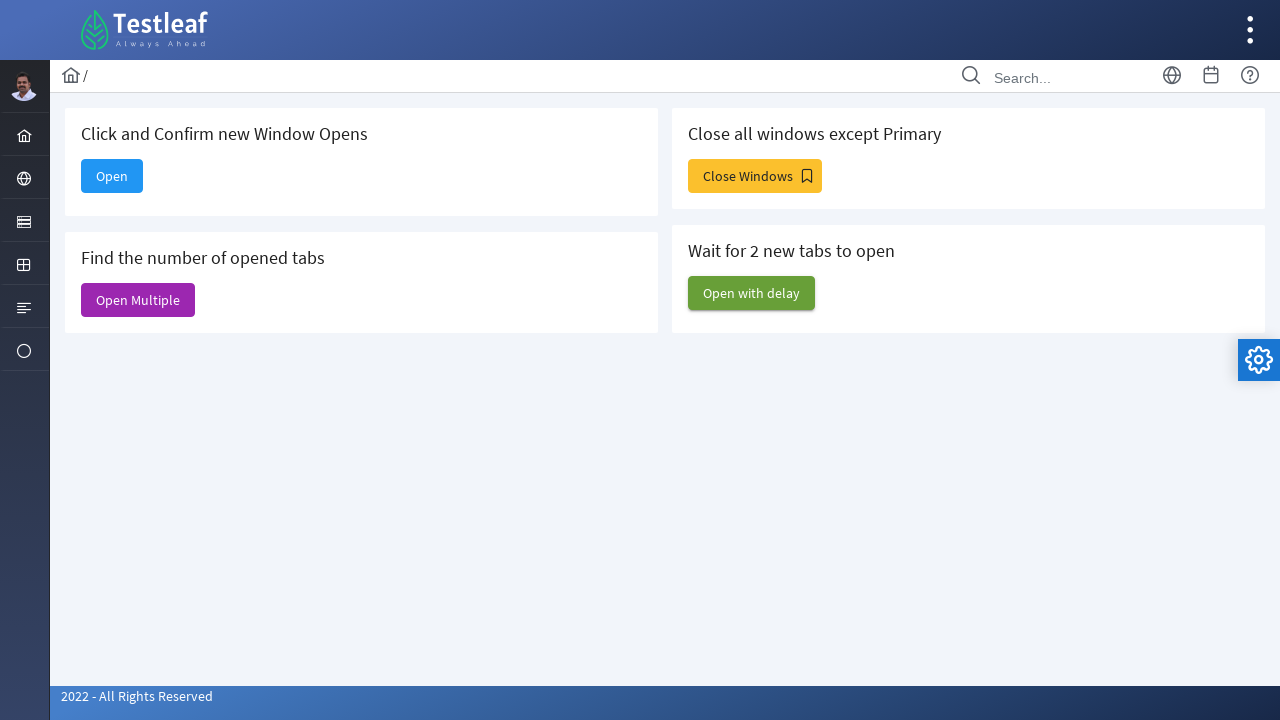

Retrieved all pages from context - total: 6
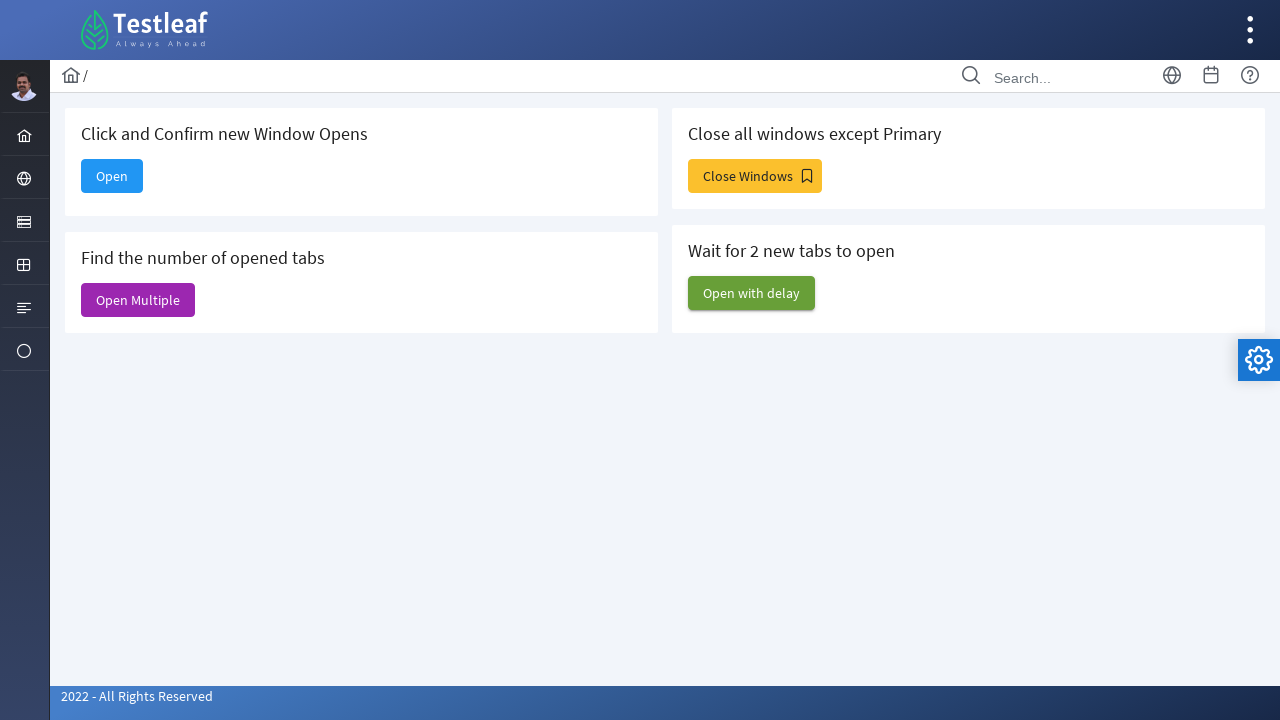

Waited for page load state
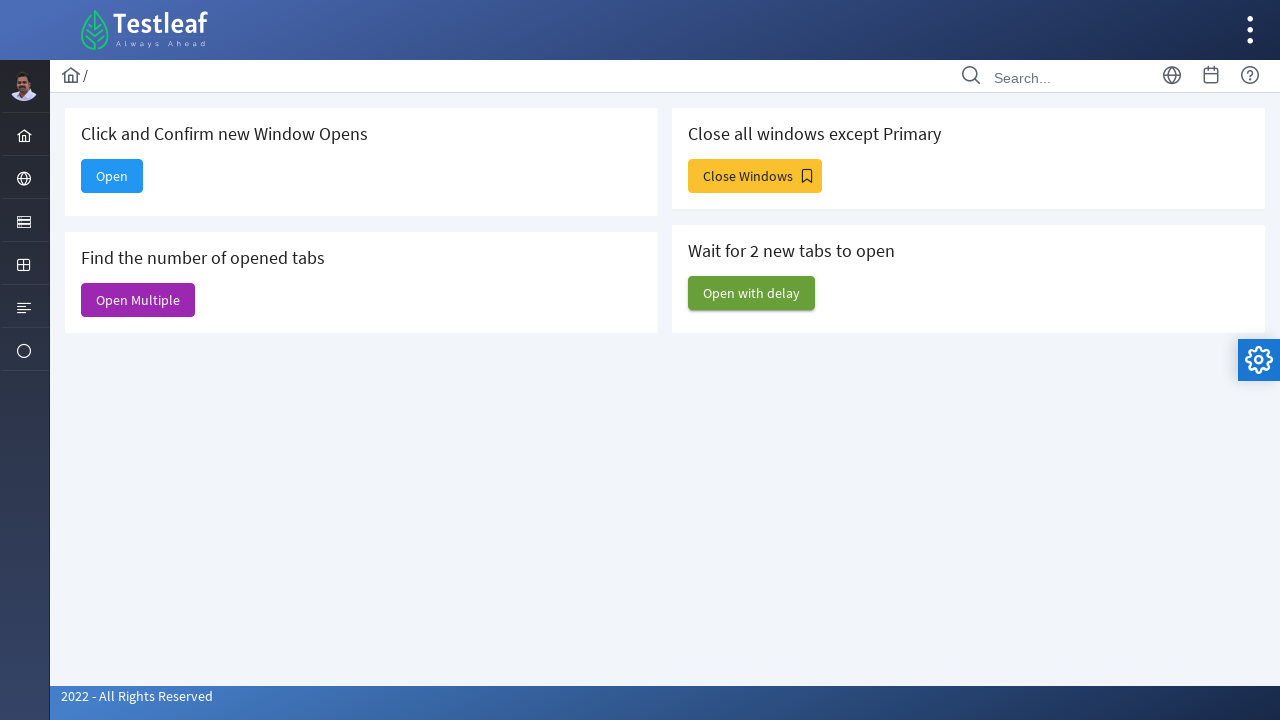

Retrieved page title: 'Window'
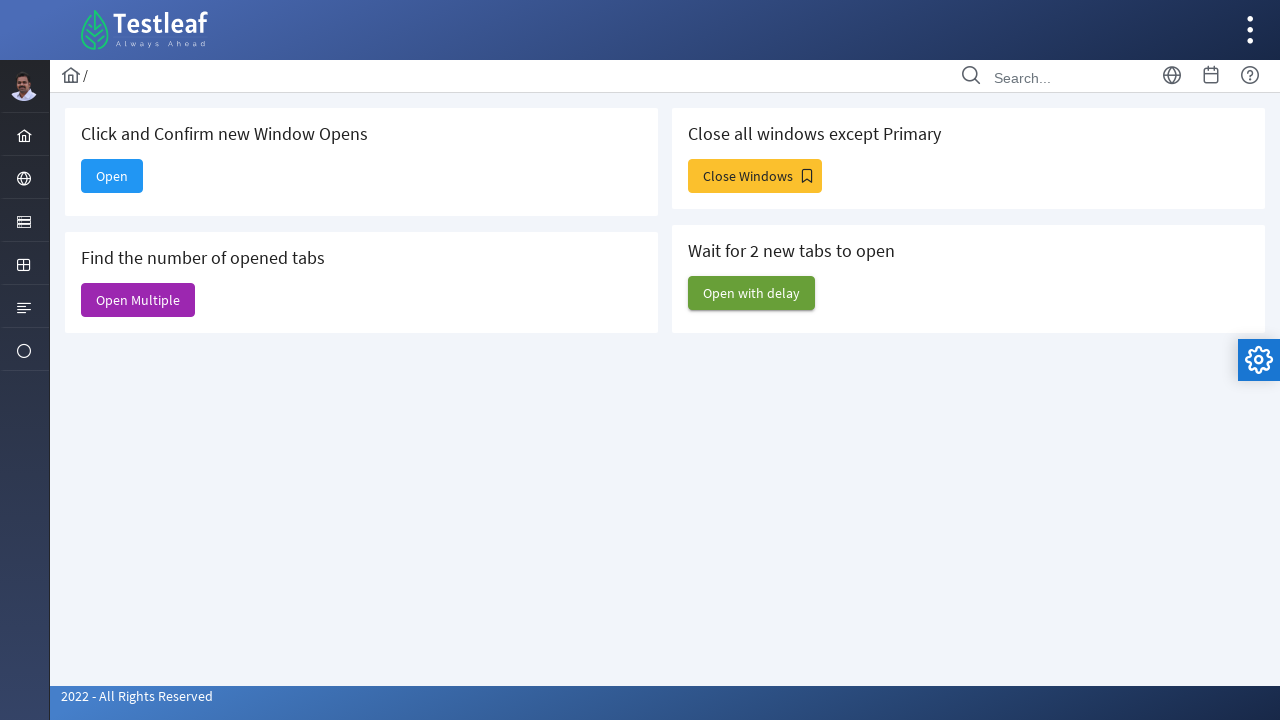

Waited for page load state
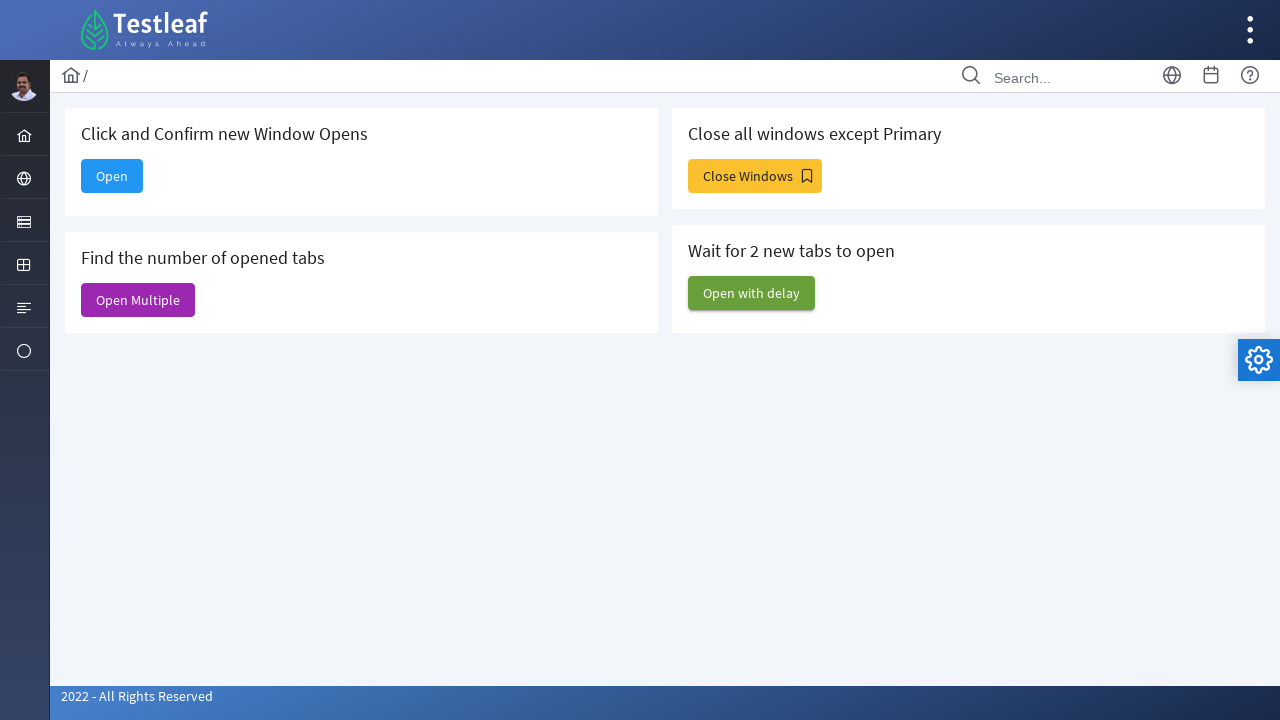

Retrieved page title: 'Alert'
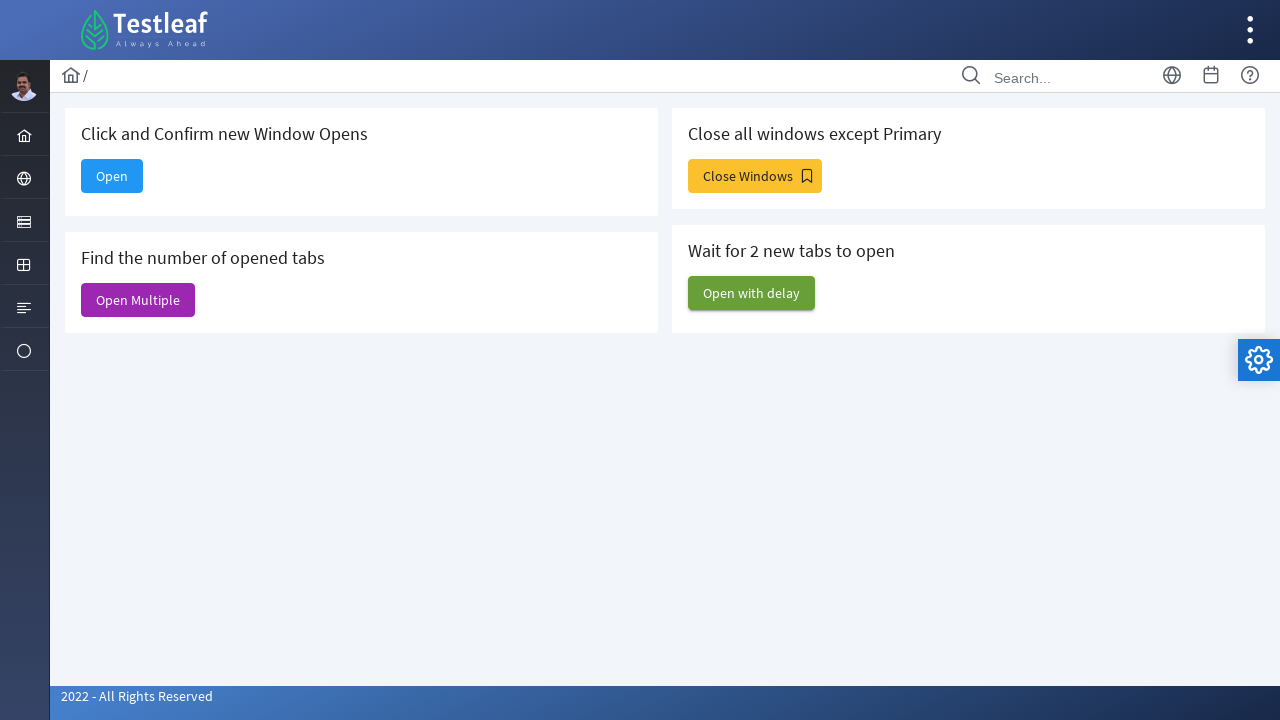

Waited for page load state
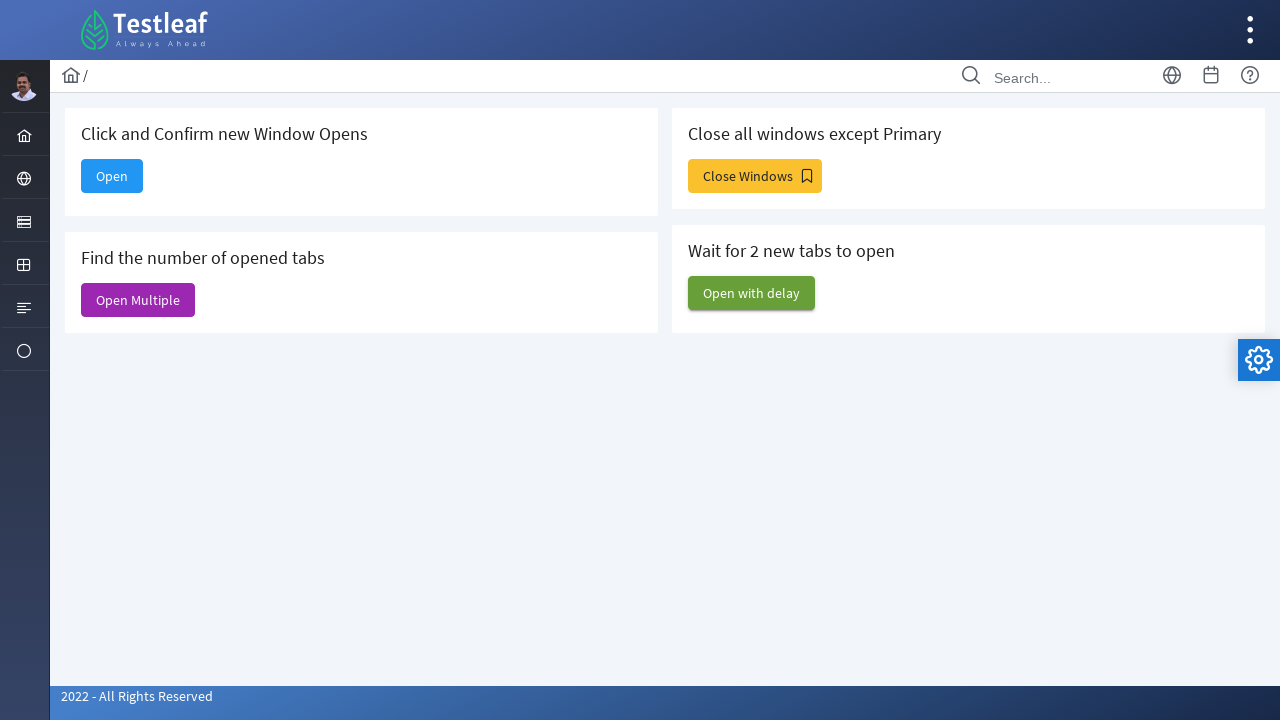

Retrieved page title: 'Input Components'
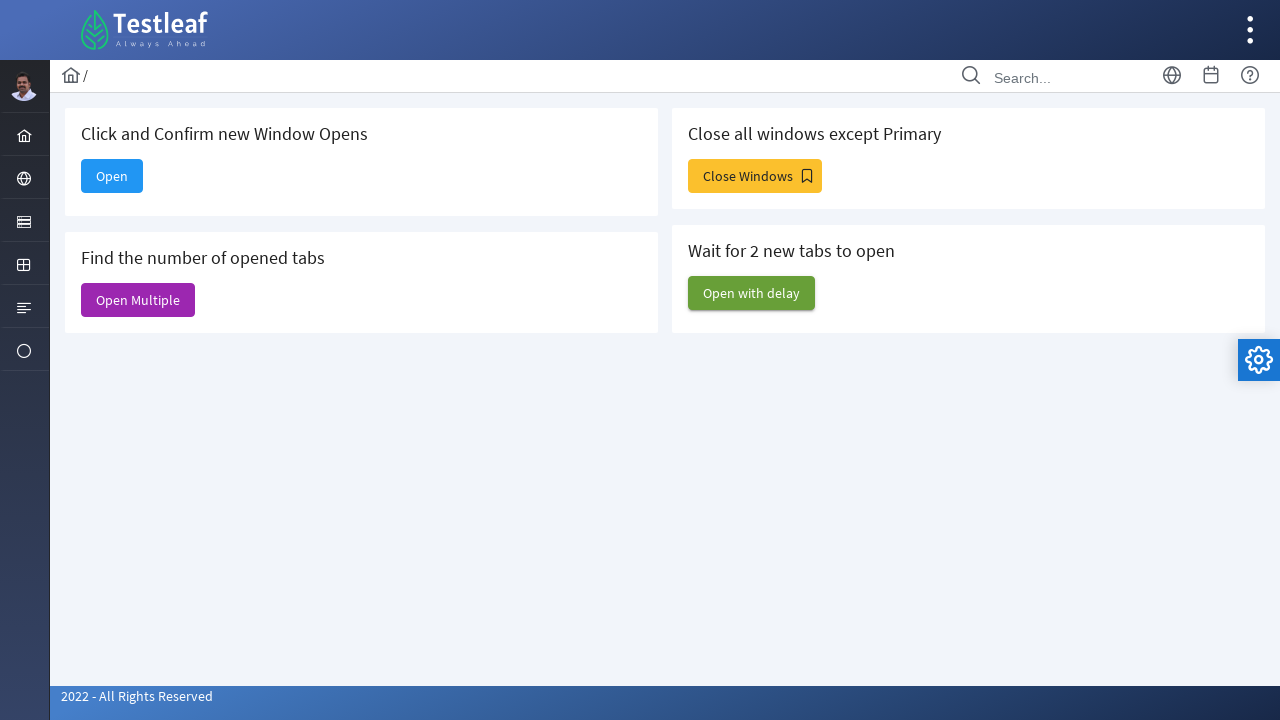

Waited for page load state
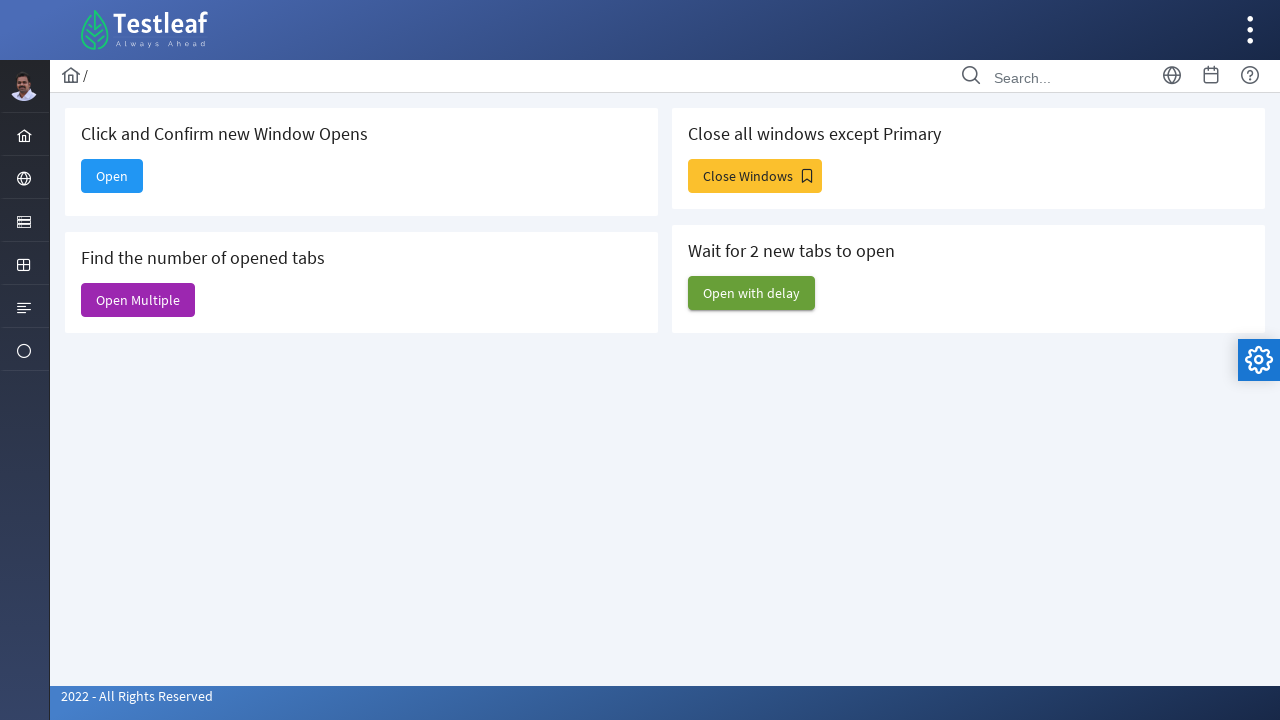

Retrieved page title: 'Dashboard'
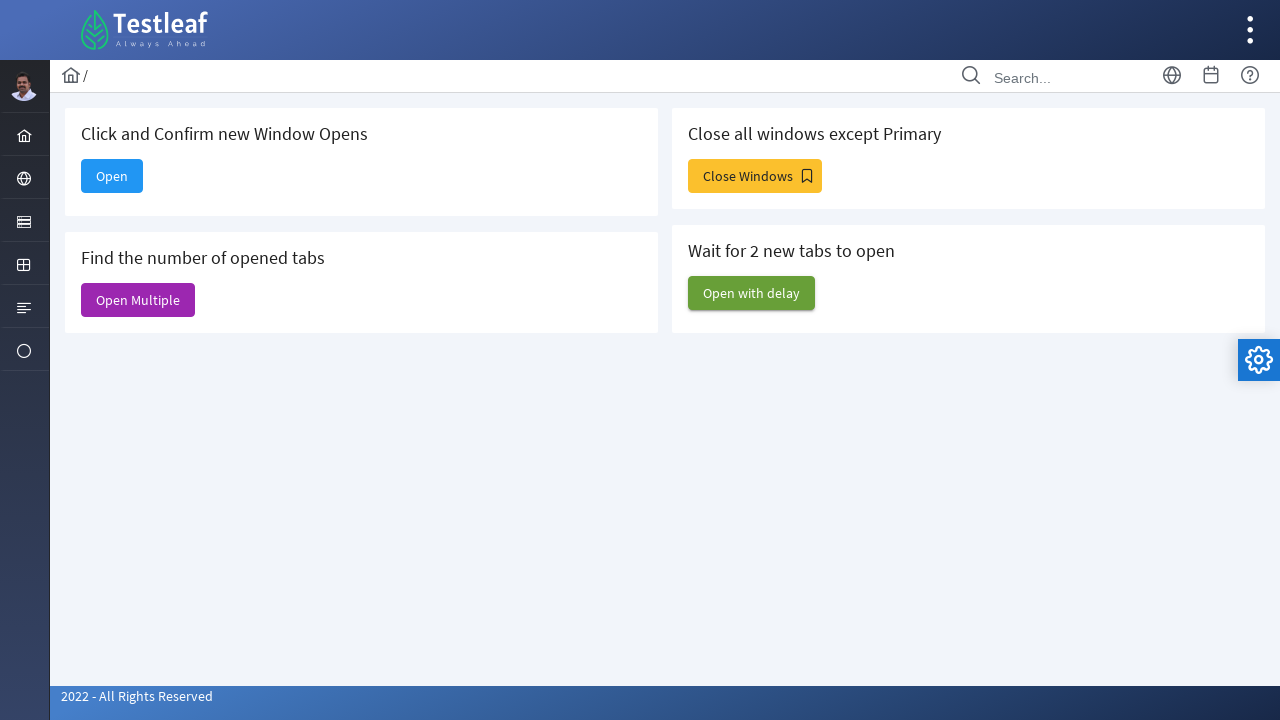

Waited for page load state
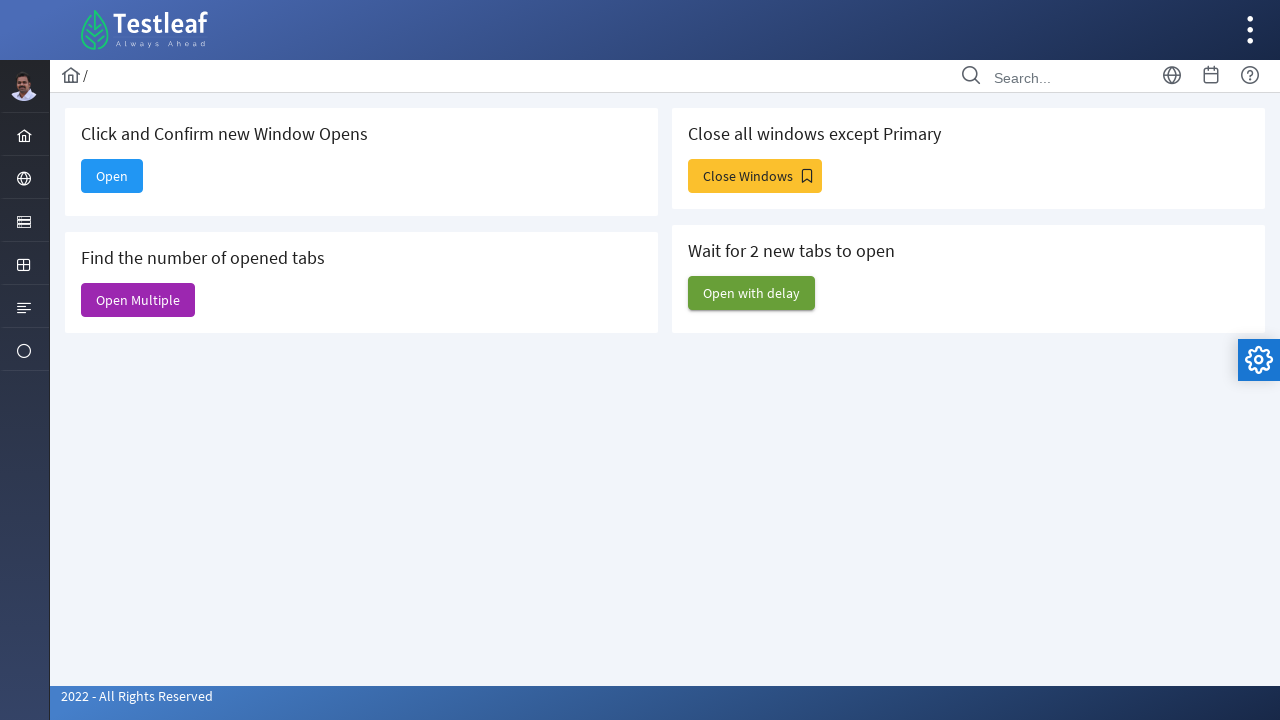

Retrieved page title: 'Web Table'
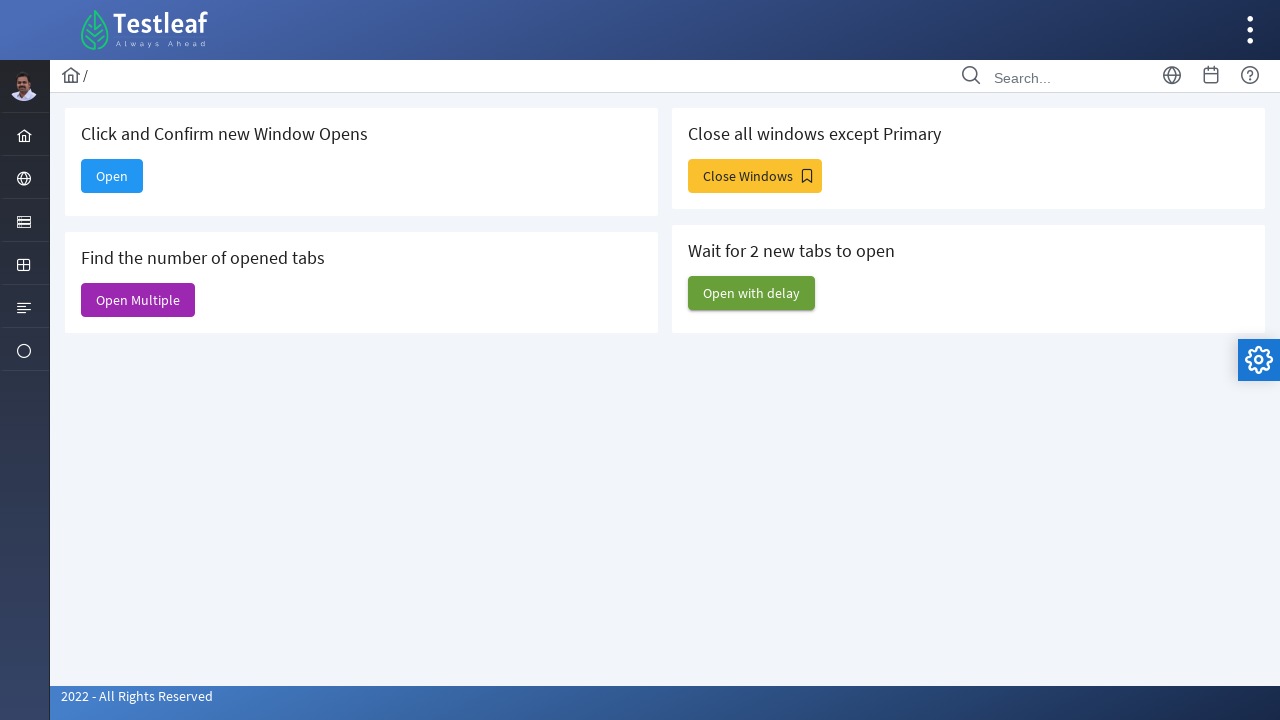

Found the Web Table page
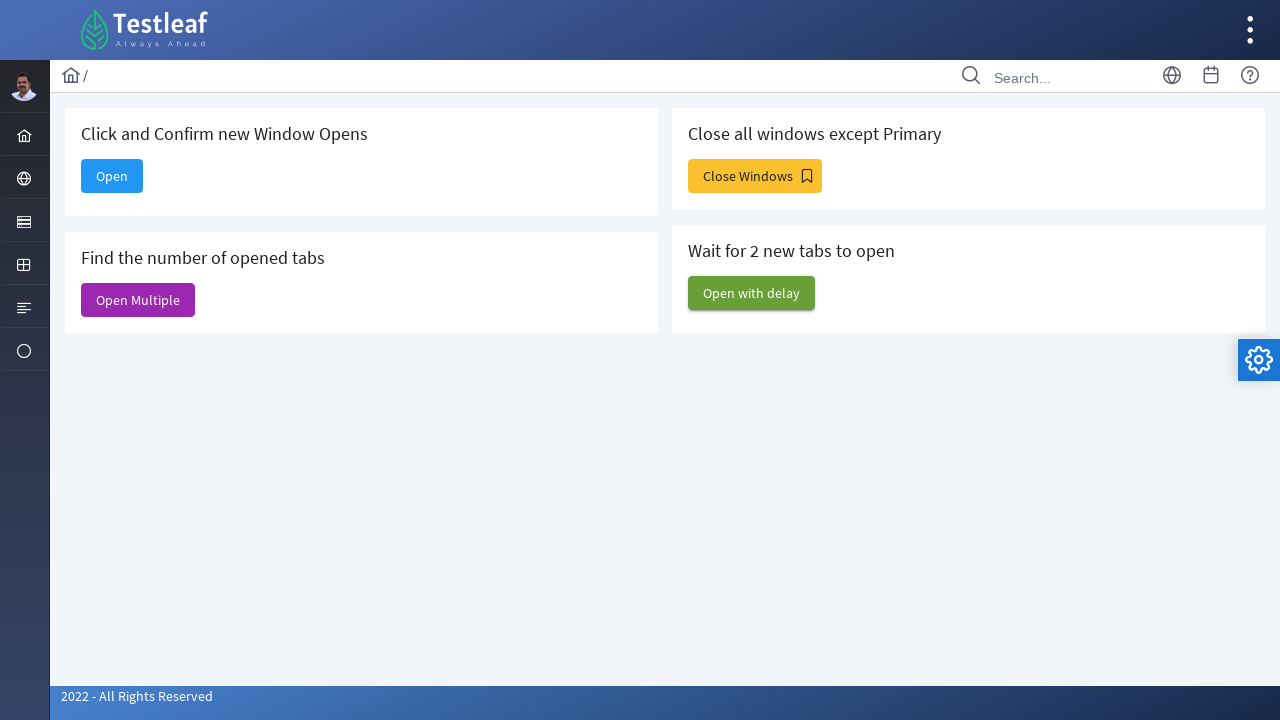

Filled filter field with 'France' on Web Table page on xpath=//input[@id='form:j_idt89:globalFilter']
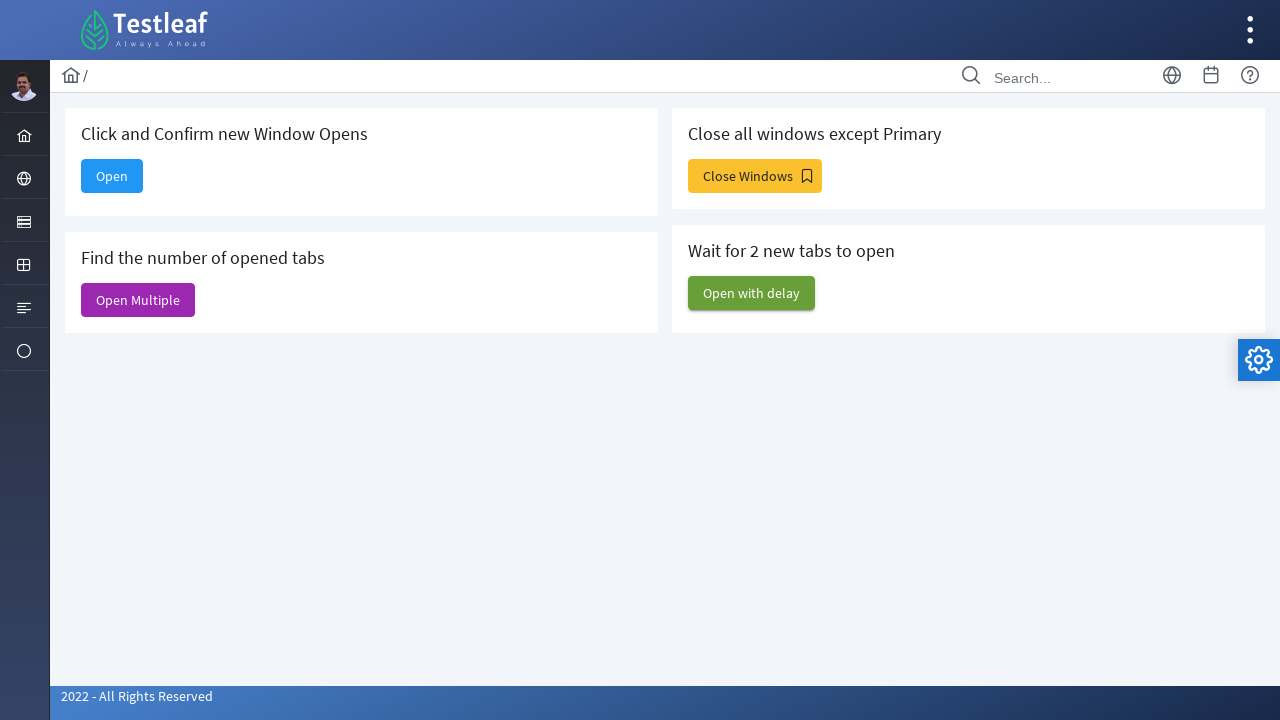

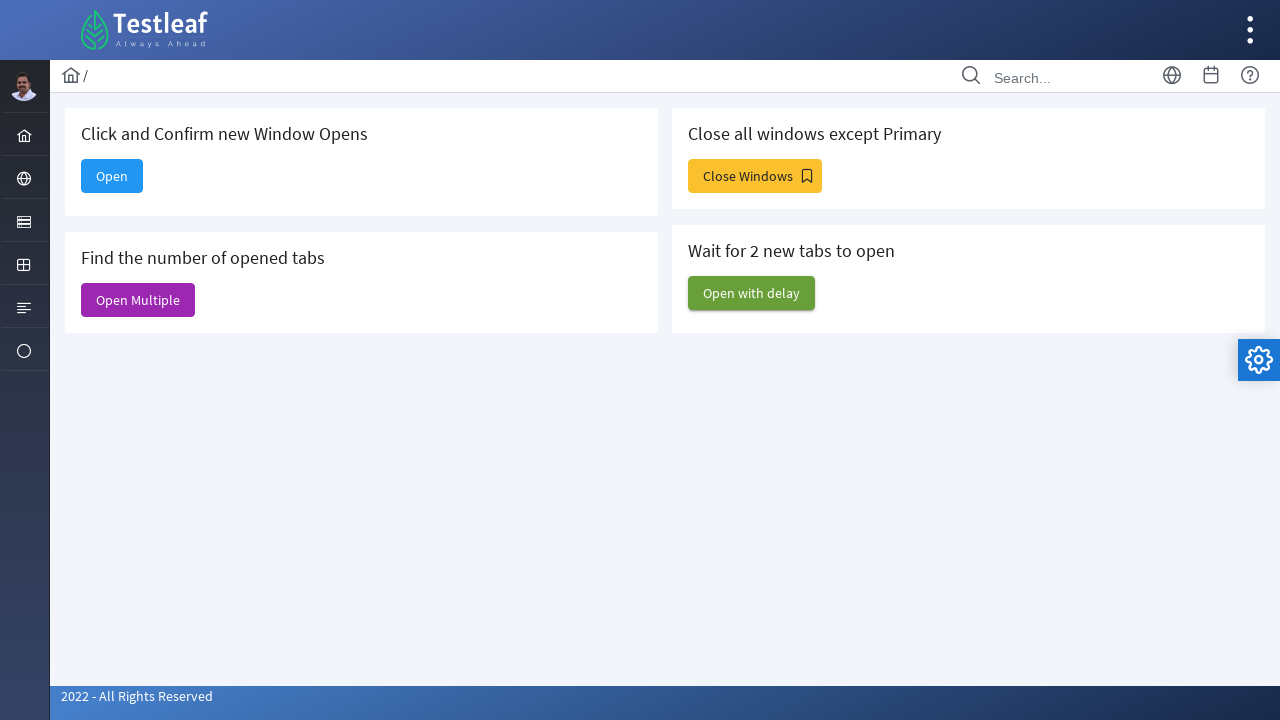